Tests clicking on a Sign In link using partial link text matching on a CRM page

Starting URL: https://automationplayground.com/crm/

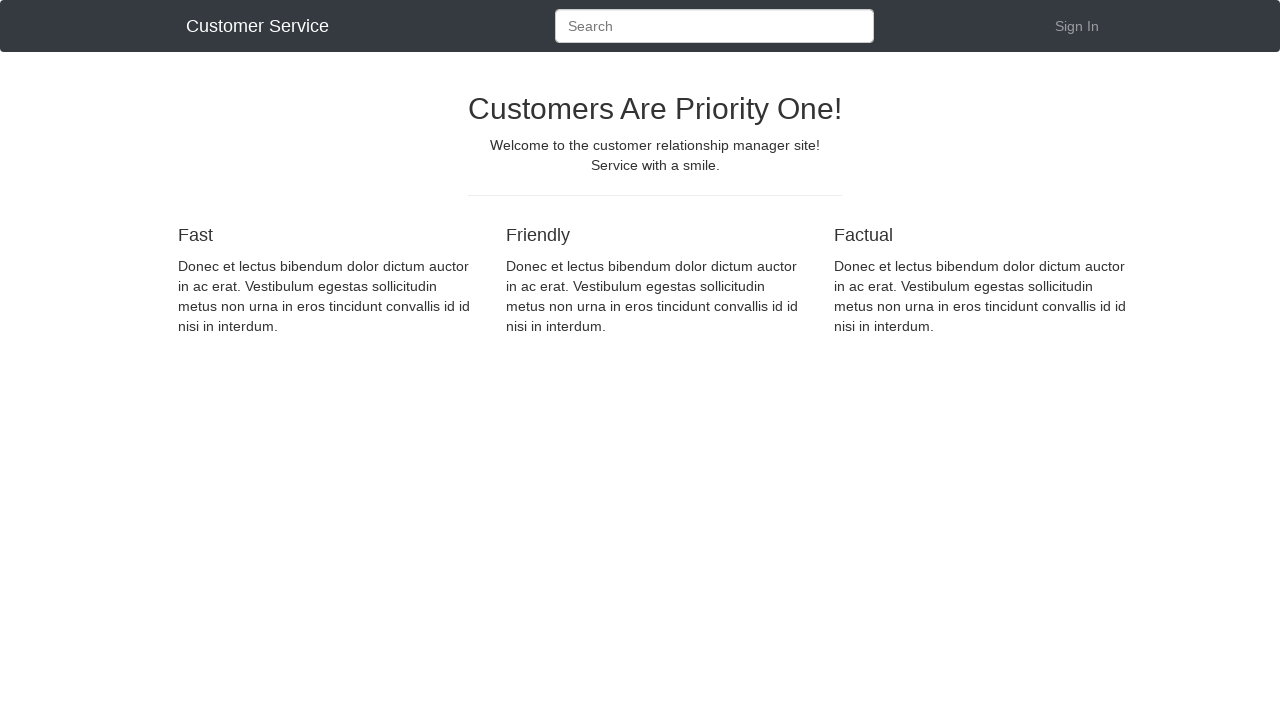

Clicked Sign In link using partial text match 'In' at (1077, 26) on text=In
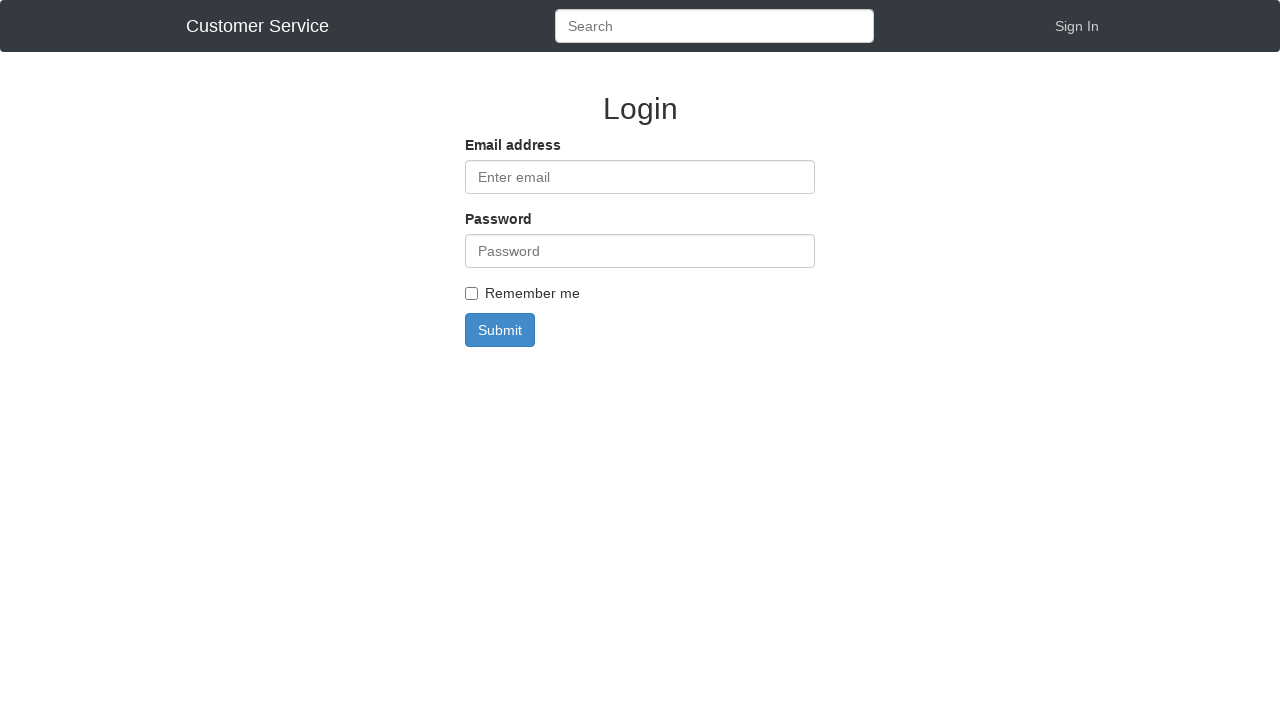

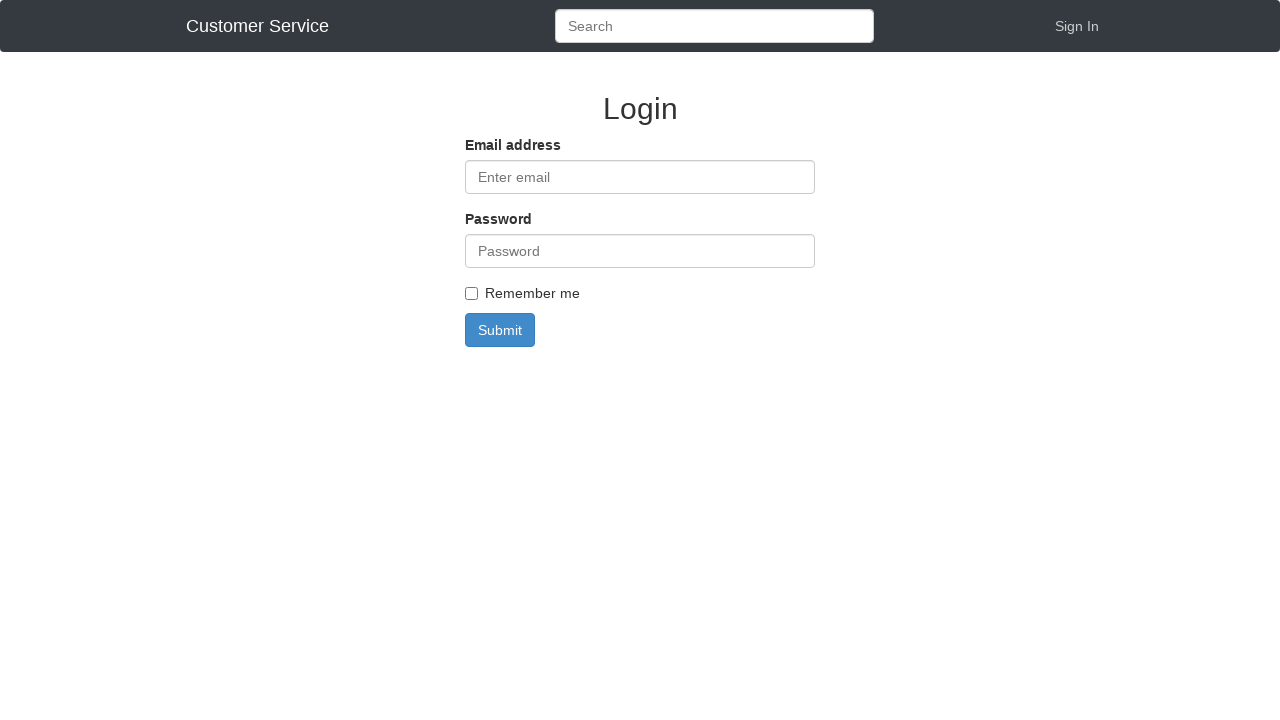